Tests the DemoQA practice form by filling in personal details including first name, last name, email, selecting gender, and entering phone number

Starting URL: https://demoqa.com/automation-practice-form

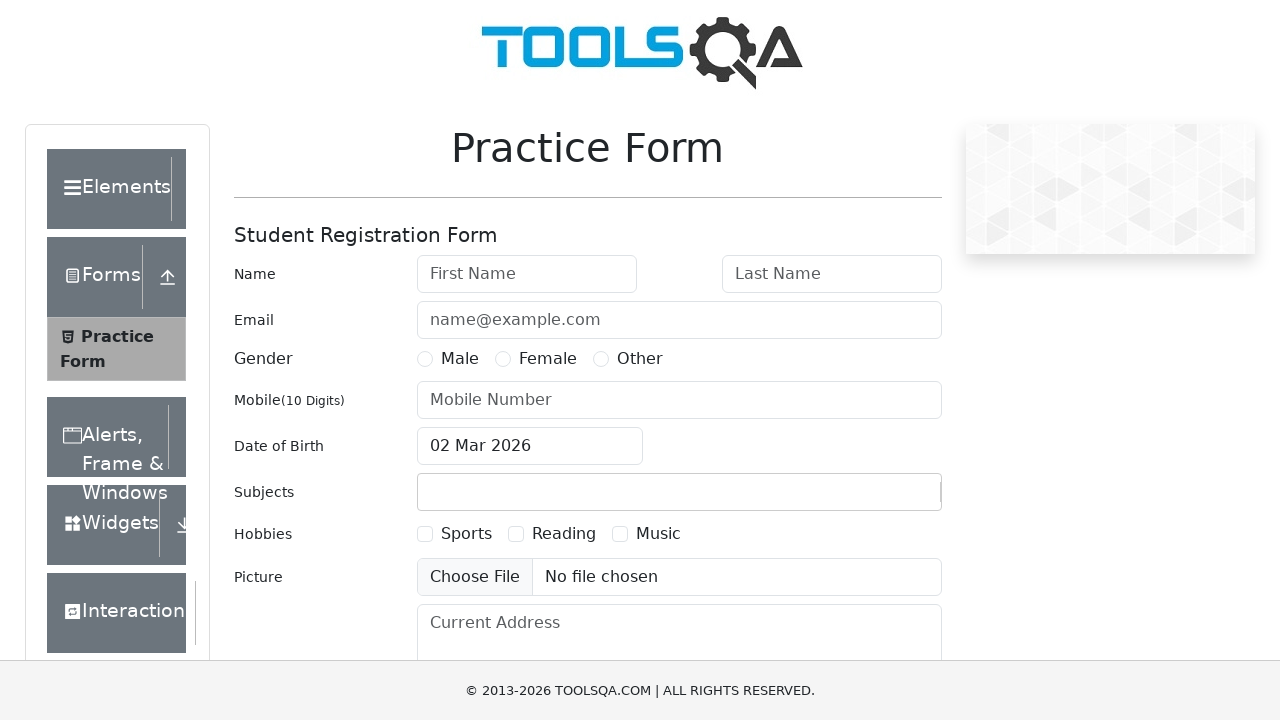

Filled first name field with 'Marcus' on #firstName
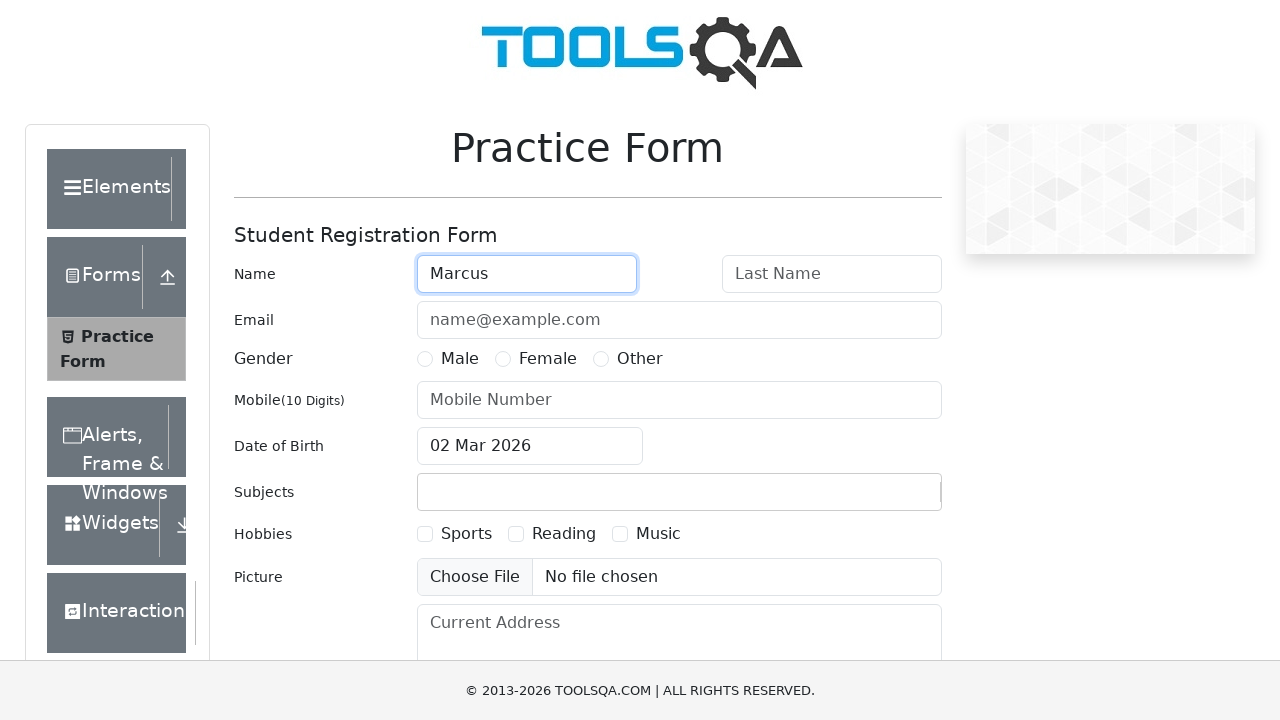

Filled last name field with 'Thompson' on #lastName
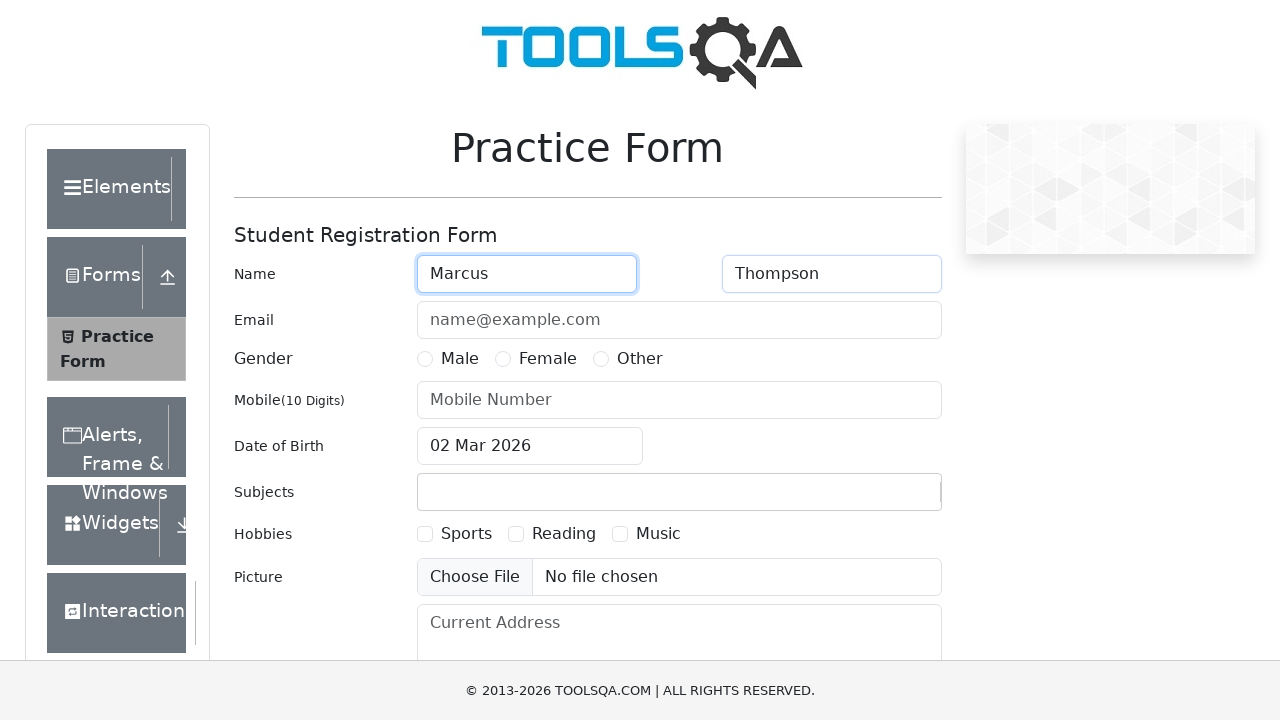

Filled email field with 'marcus.thompson@example.com' on #userEmail
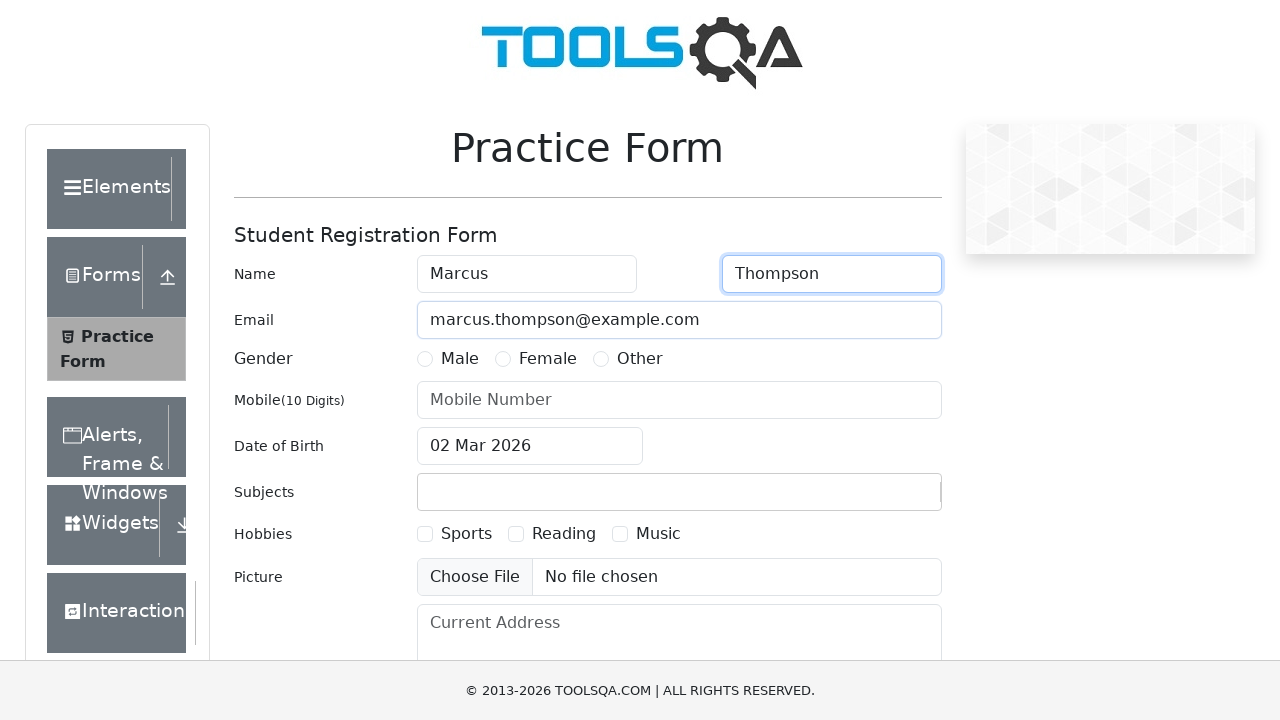

Selected Male gender option at (460, 359) on xpath=//*[@id='genterWrapper']/div[2]/div[1]/label
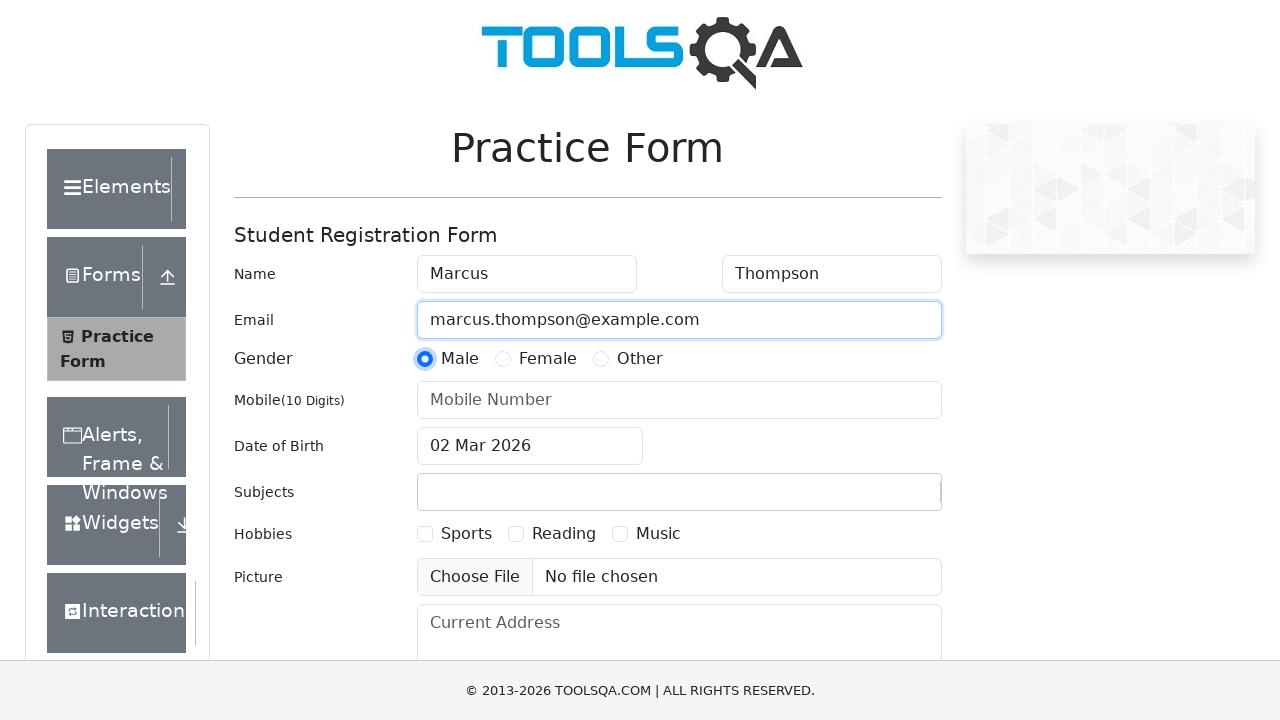

Filled phone number field with '5551234567' on #userNumber
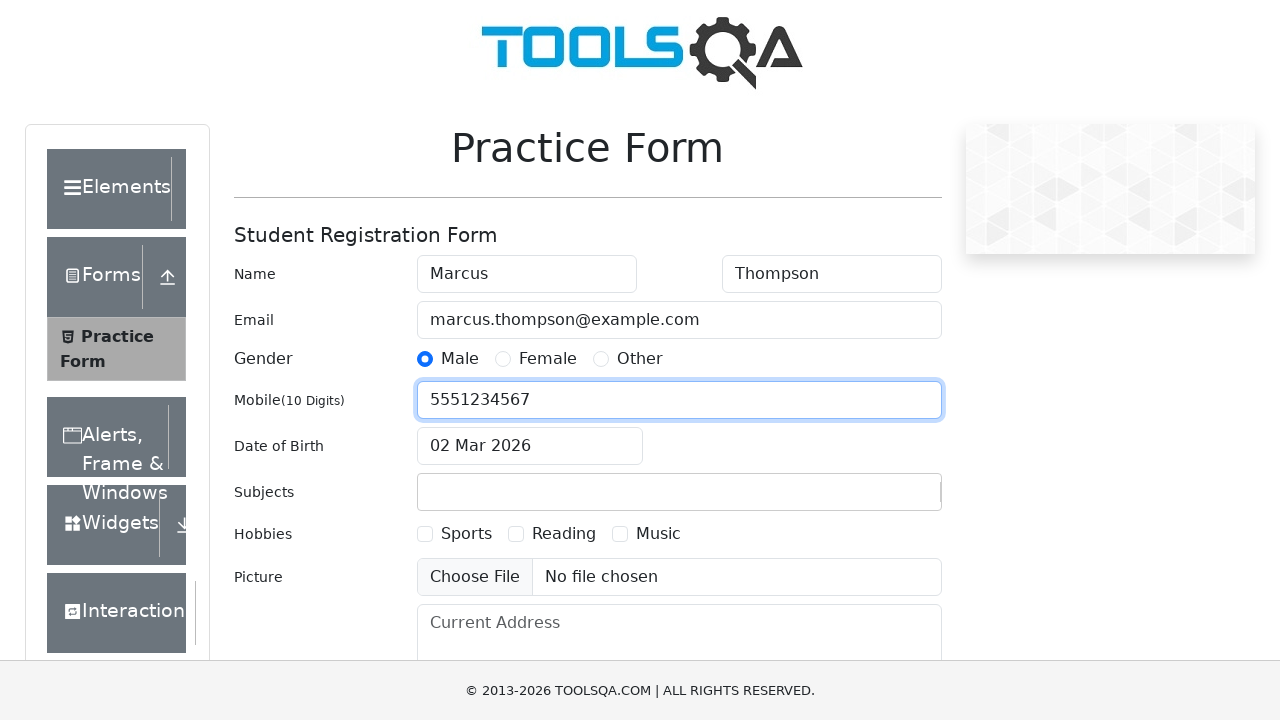

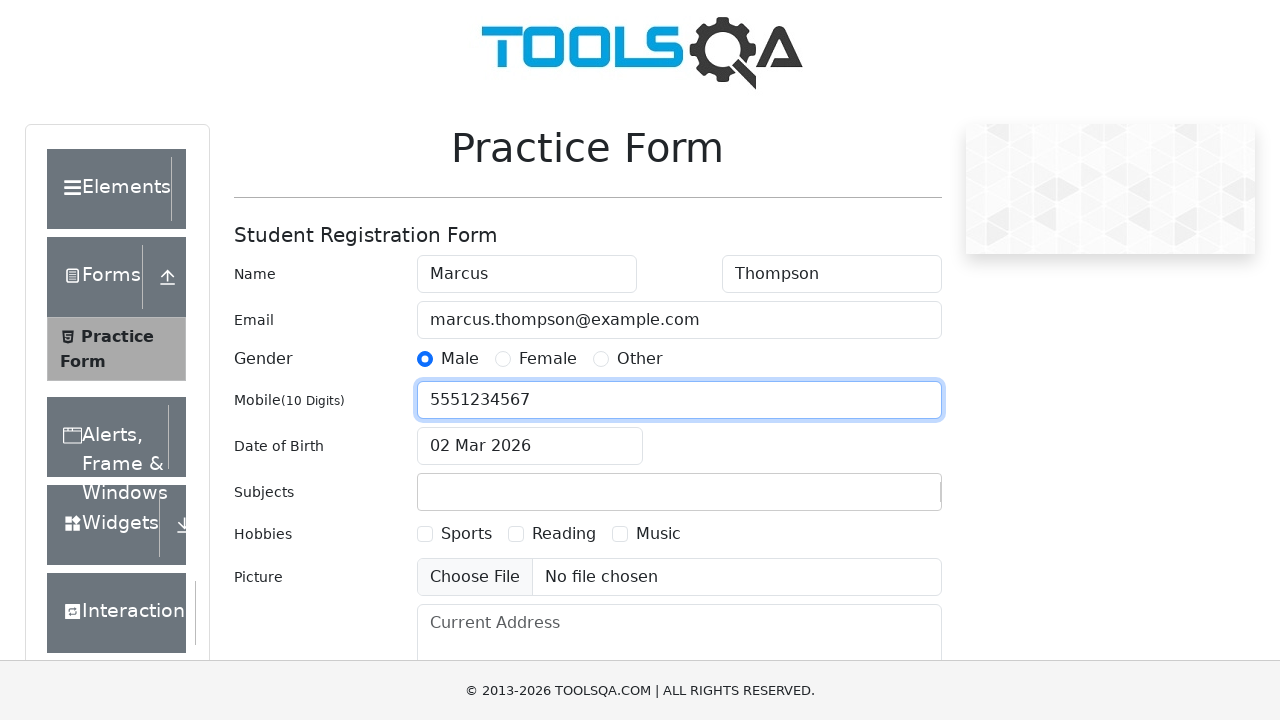